Navigates to a test automation practice page and verifies that a table with headers and data rows is properly displayed and accessible.

Starting URL: http://testautomationpractice.blogspot.com/

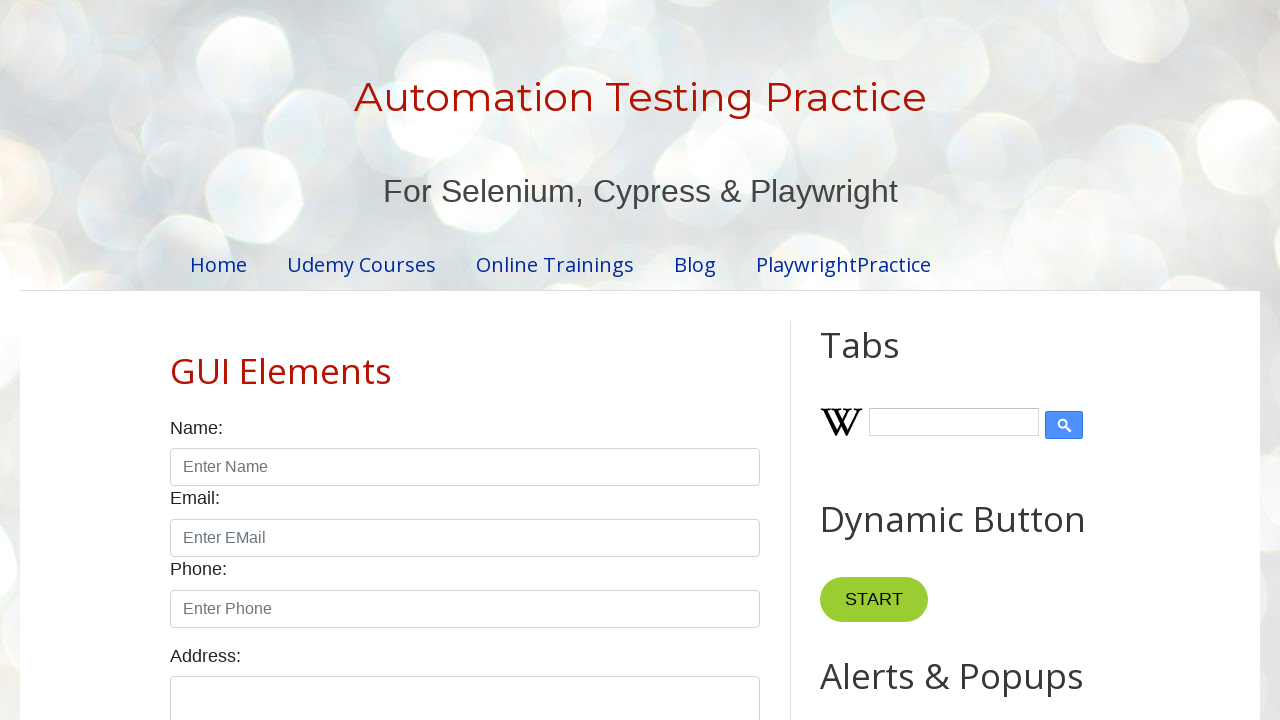

Scrolled table section header into view
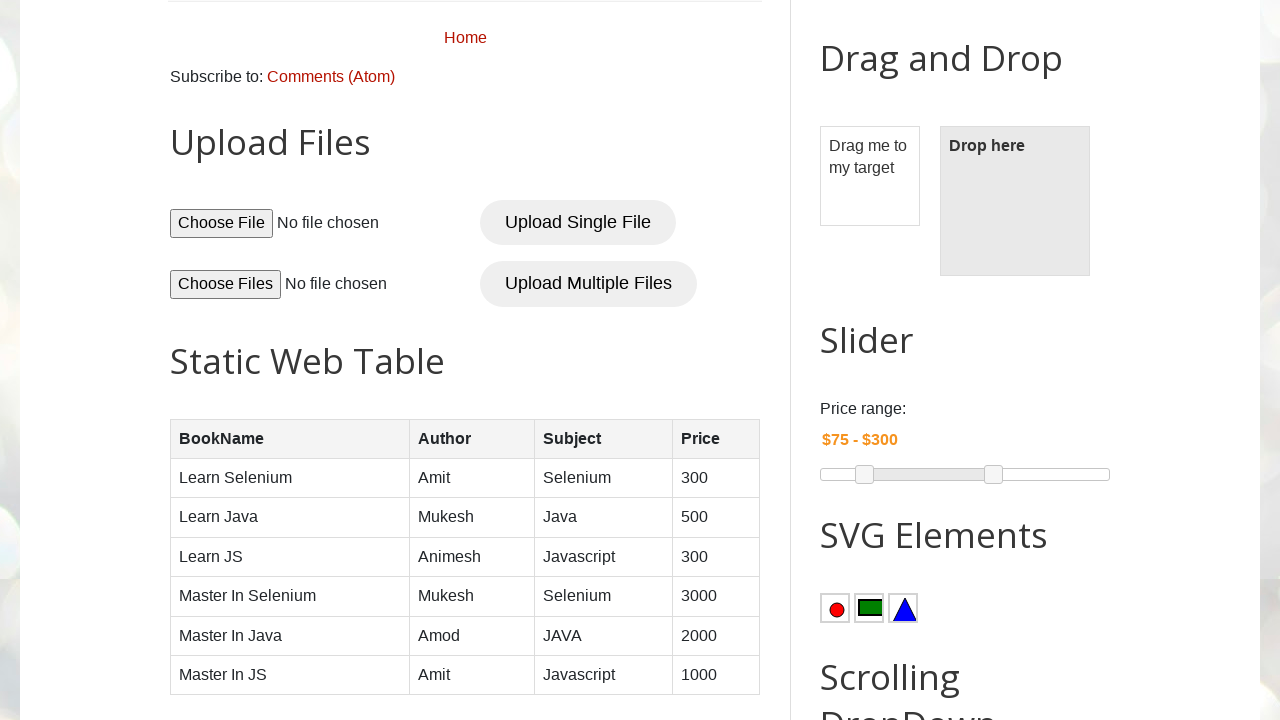

Table with name 'BookTable' is visible
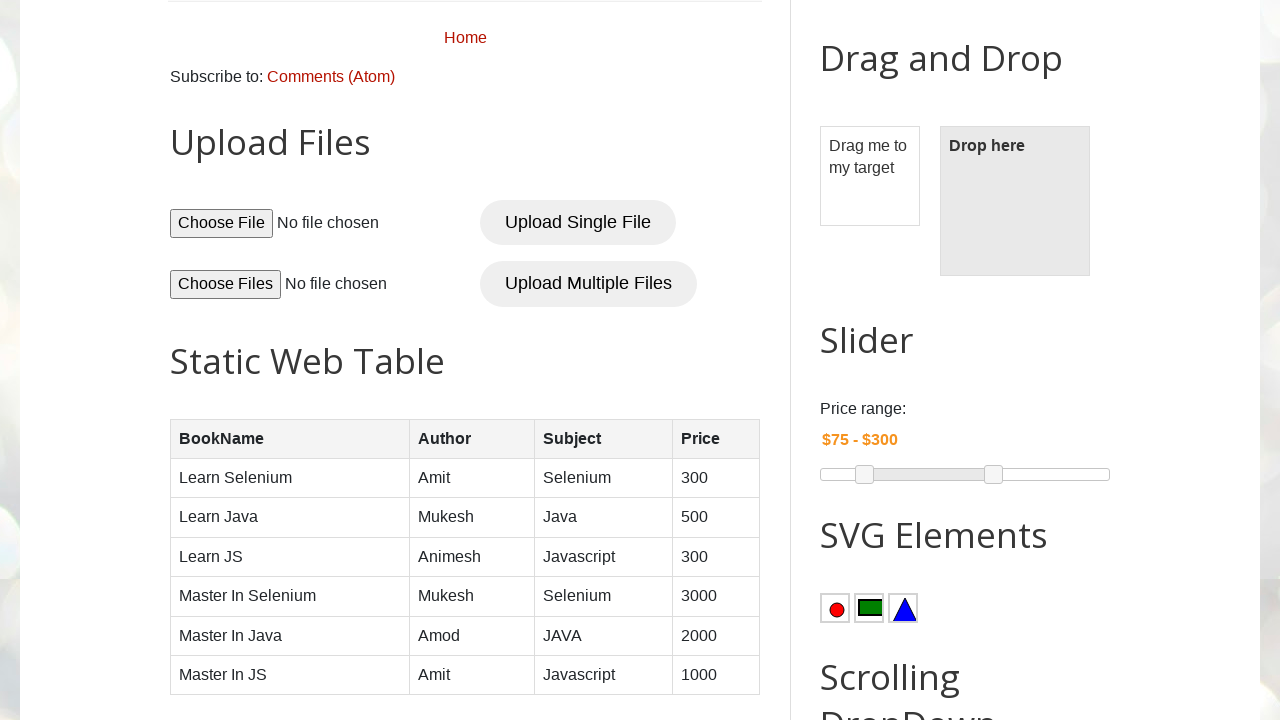

Table rows loaded and first row is accessible
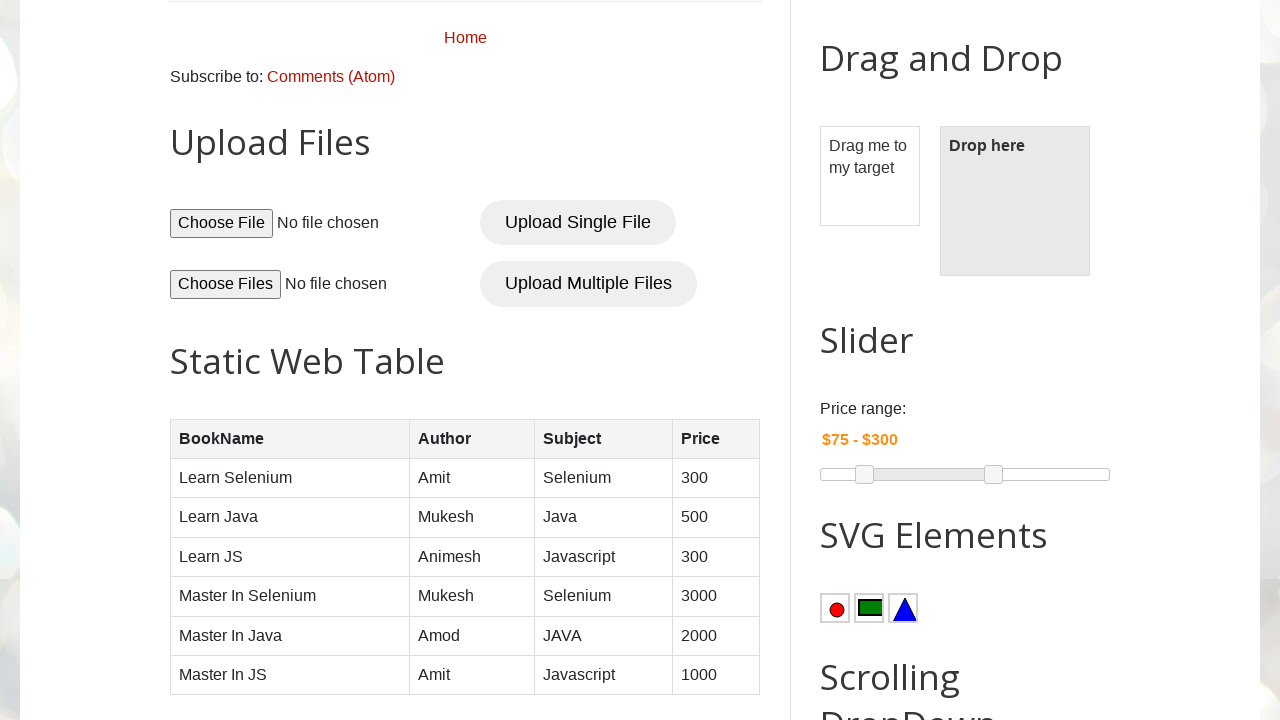

Table header columns are accessible
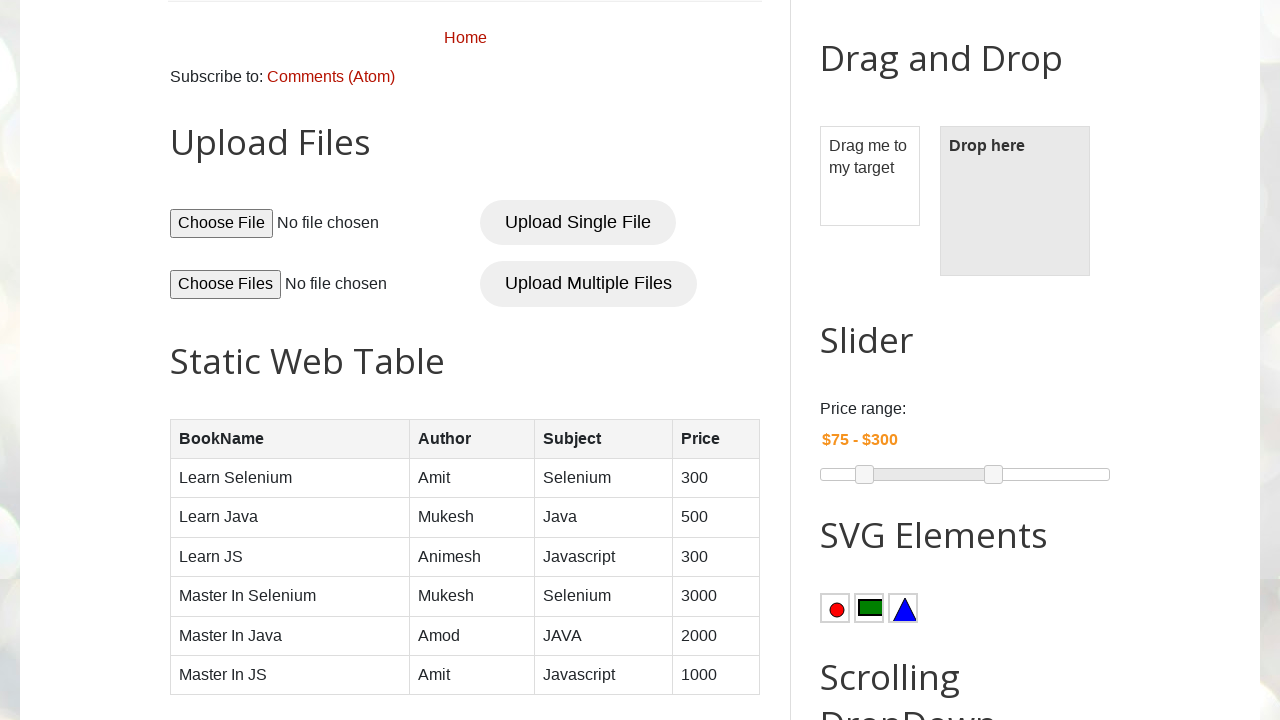

First data row cells are accessible and table is properly displayed
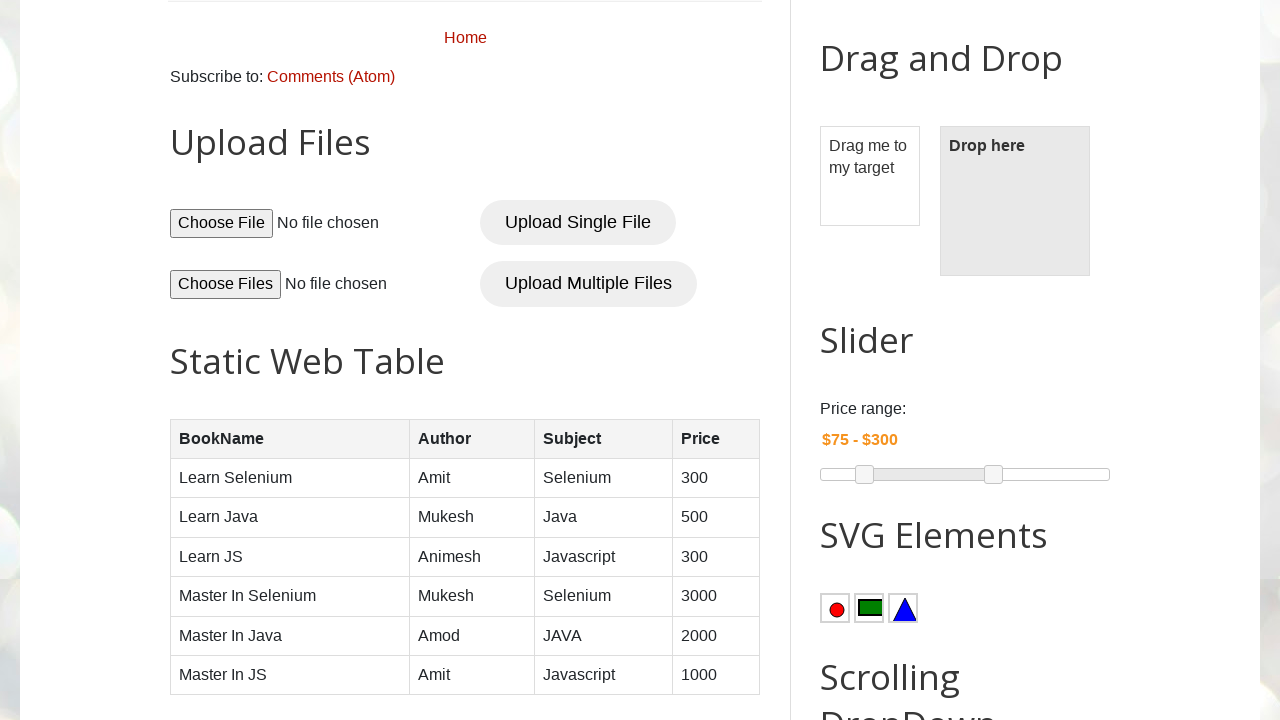

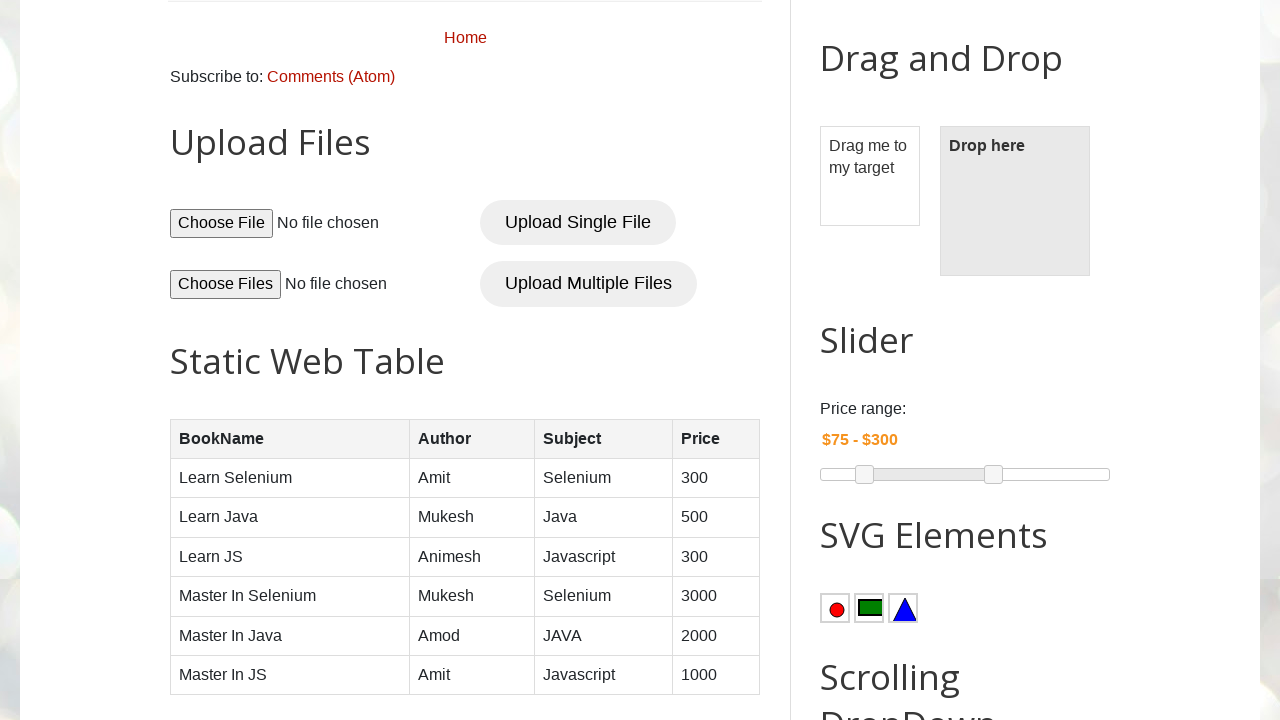